Tests file download functionality by navigating to the file download page and clicking on a file link to initiate download

Starting URL: http://the-internet.herokuapp.com/

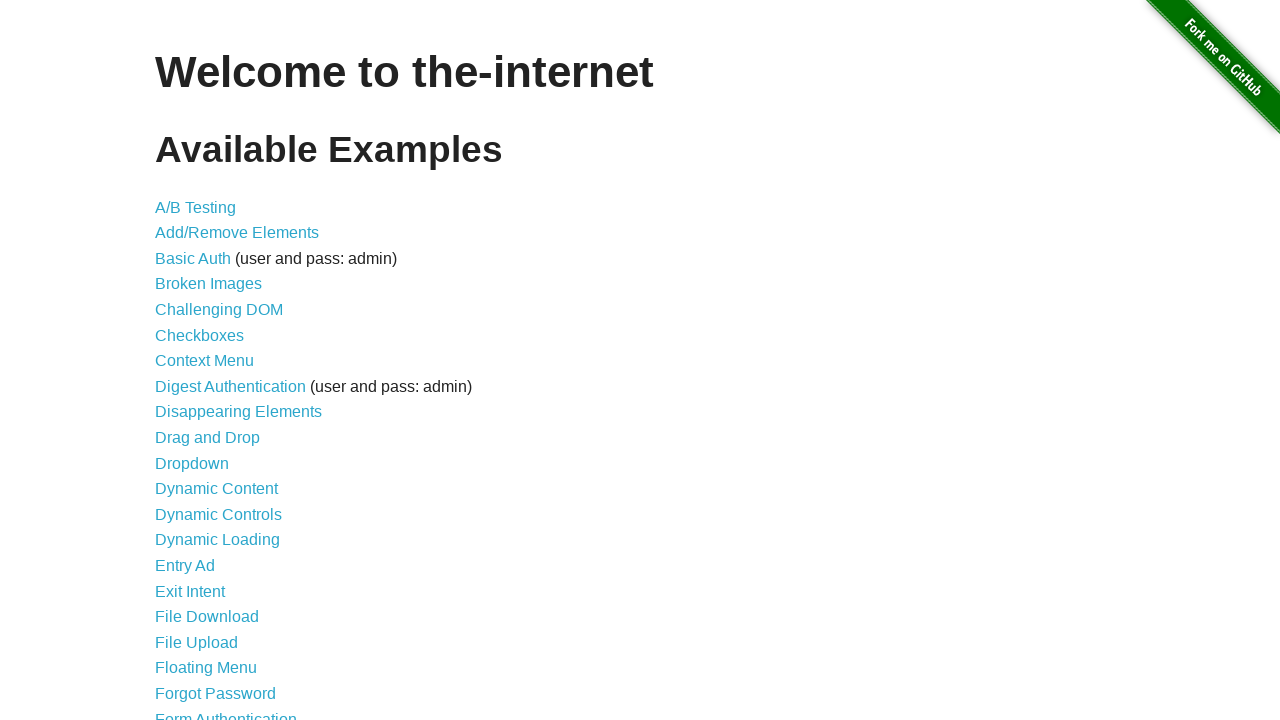

Clicked on 'File Download' link to navigate to download page at (207, 617) on text=File Download
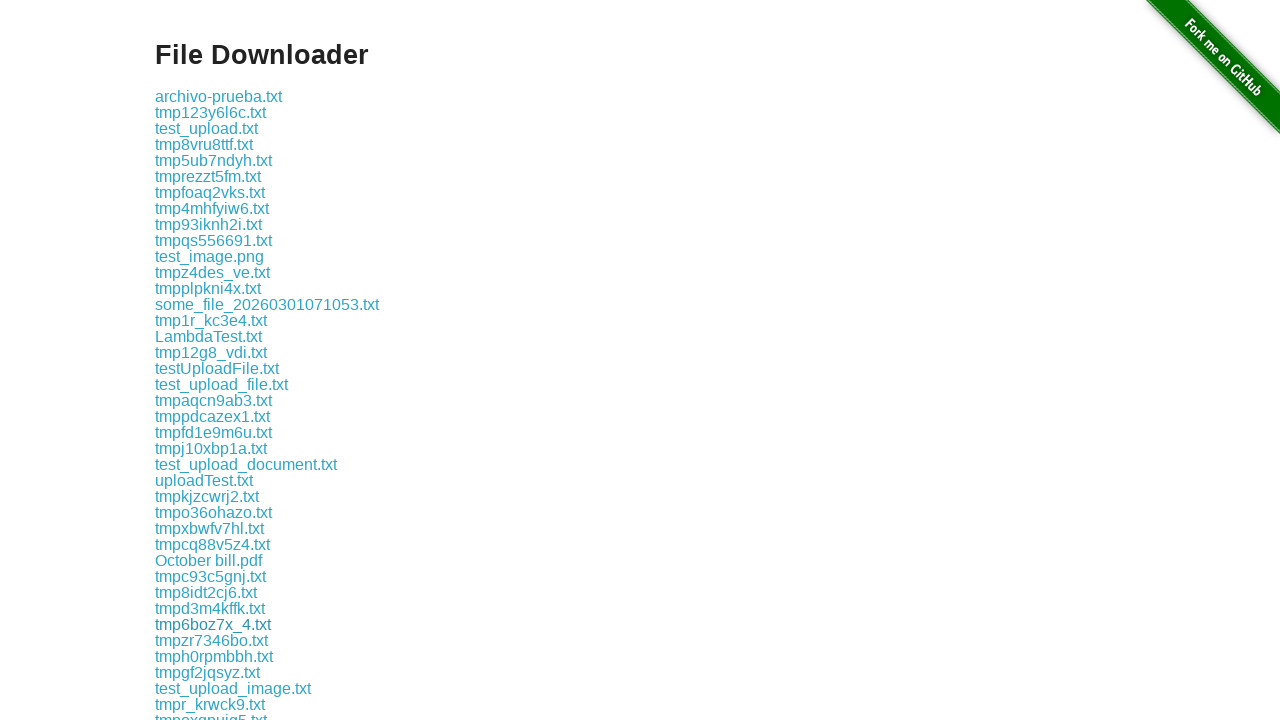

Clicked on the first file download link to initiate download at (218, 96) on xpath=//*[@id='content']/div/a[1]
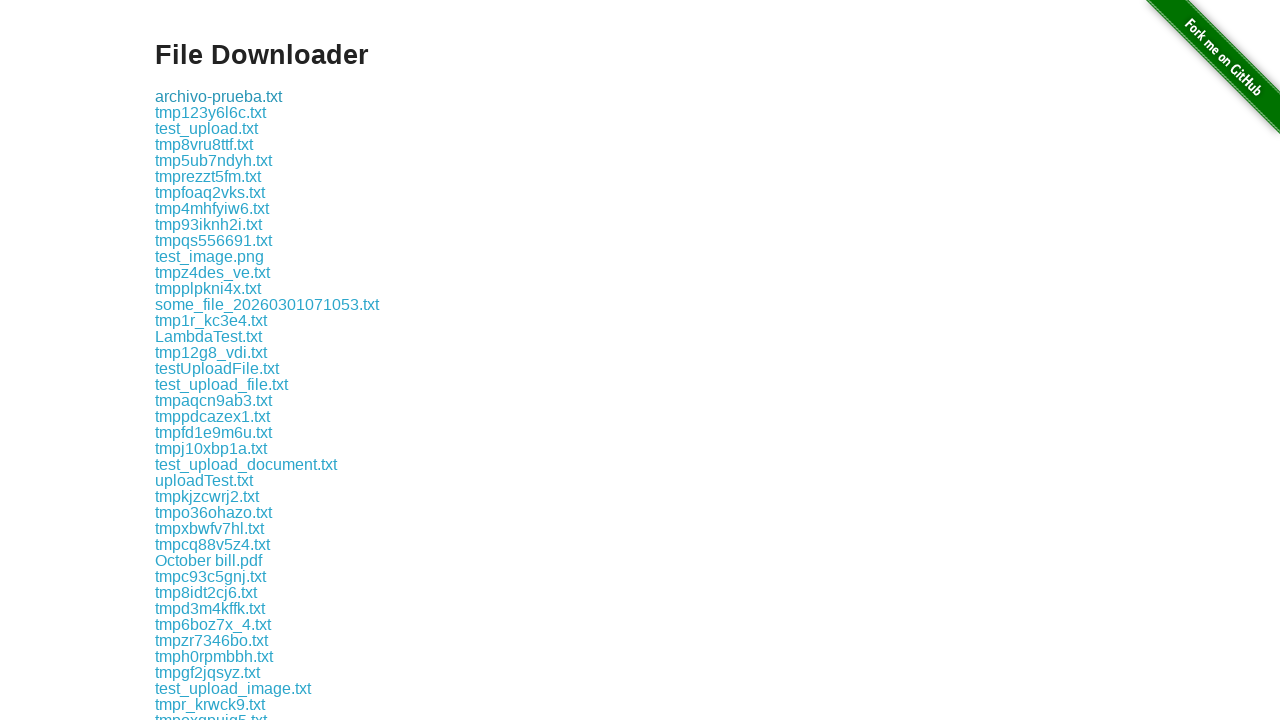

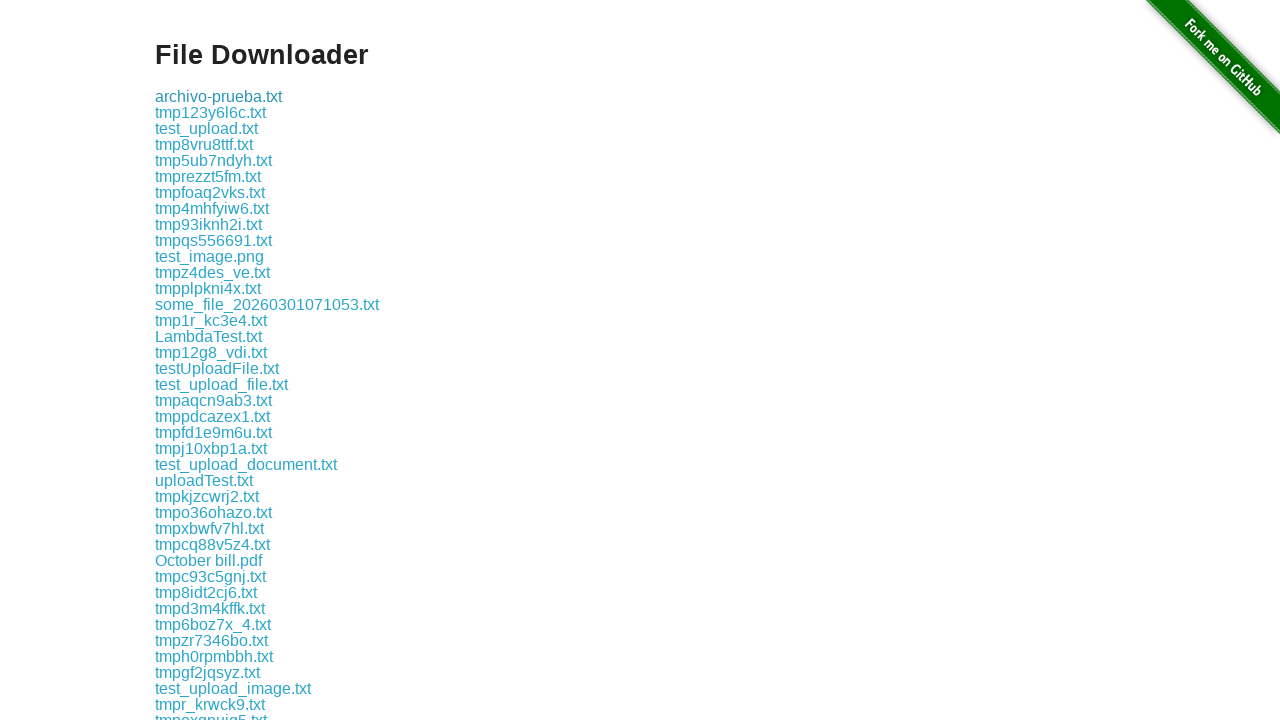